Tests the Python code formatter on tutorialspoint.com by inputting Python code, clicking the beautify button, and waiting for formatted output.

Starting URL: https://www.tutorialspoint.com/online_python_formatter.htm

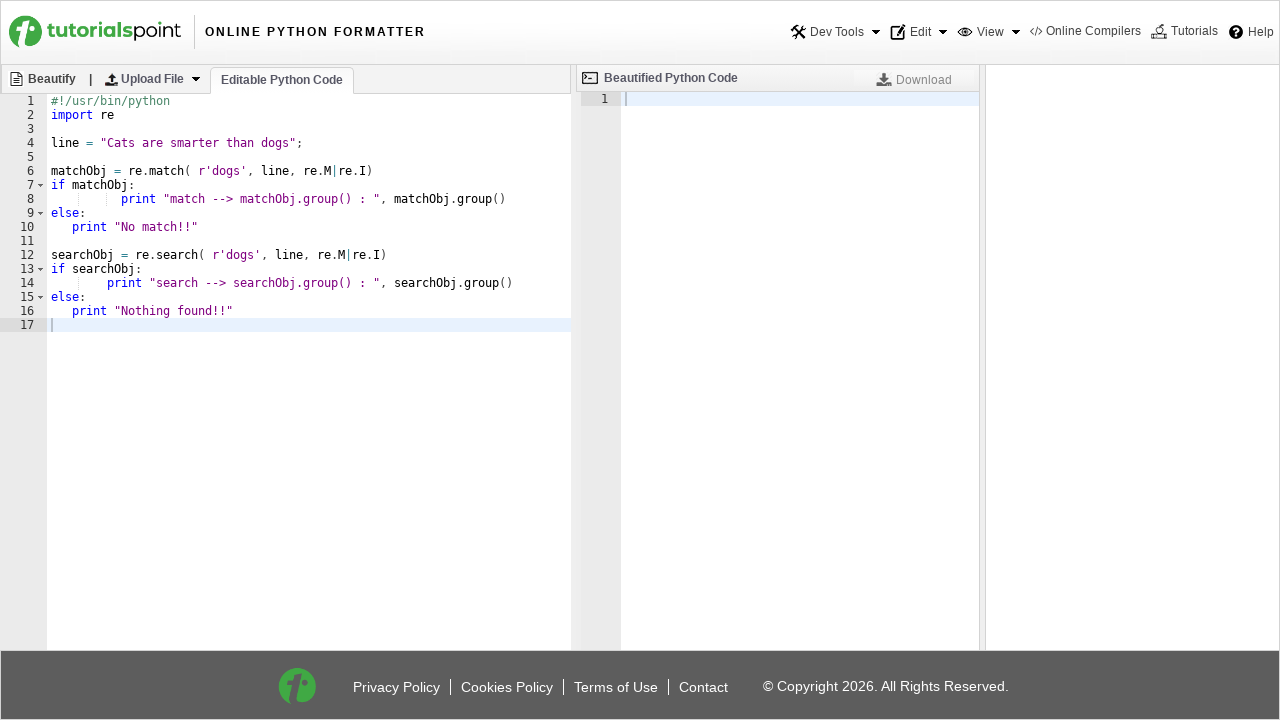

Inputted Python code into the ACE editor
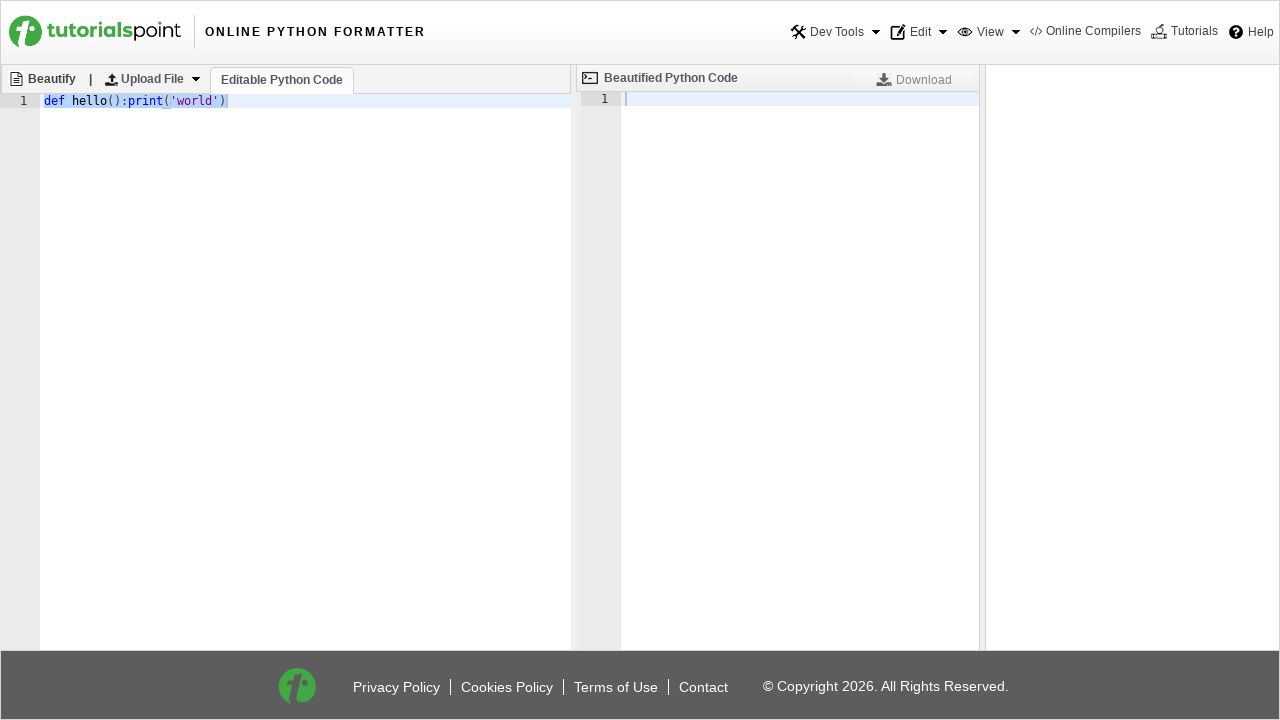

Clicked the beautify button at (42, 79) on #beautify
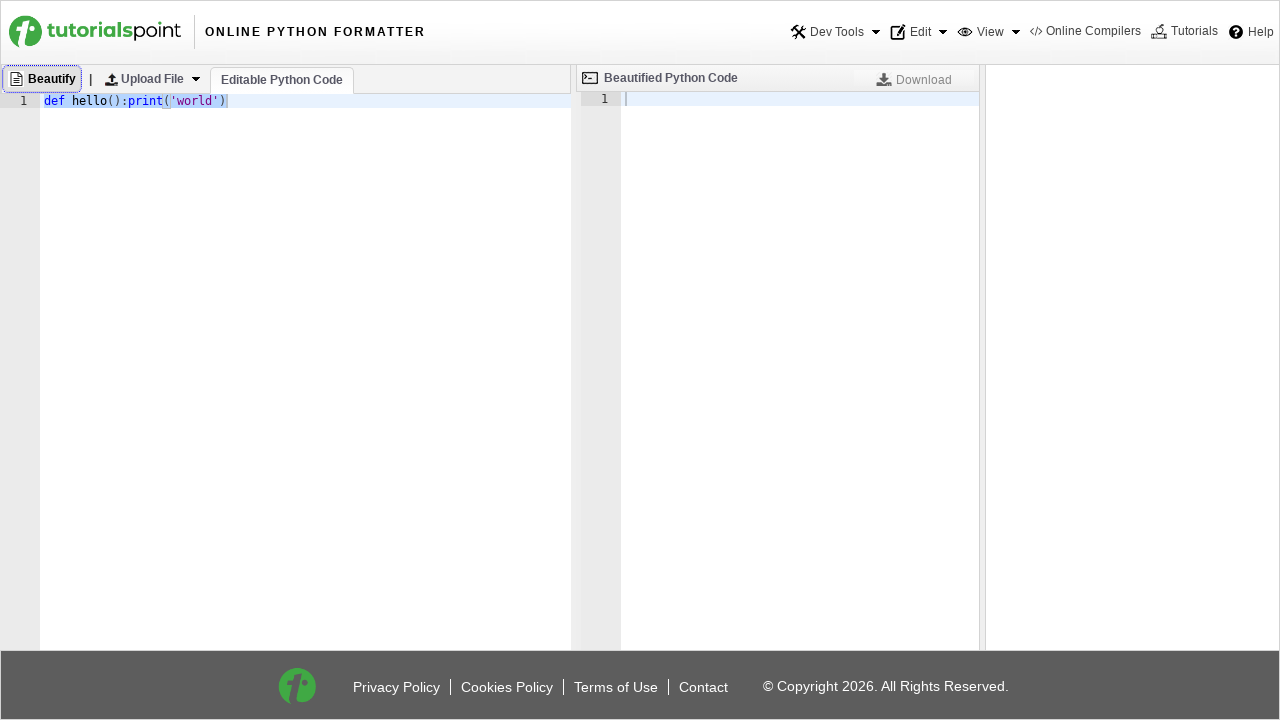

Waited 1 second for processing
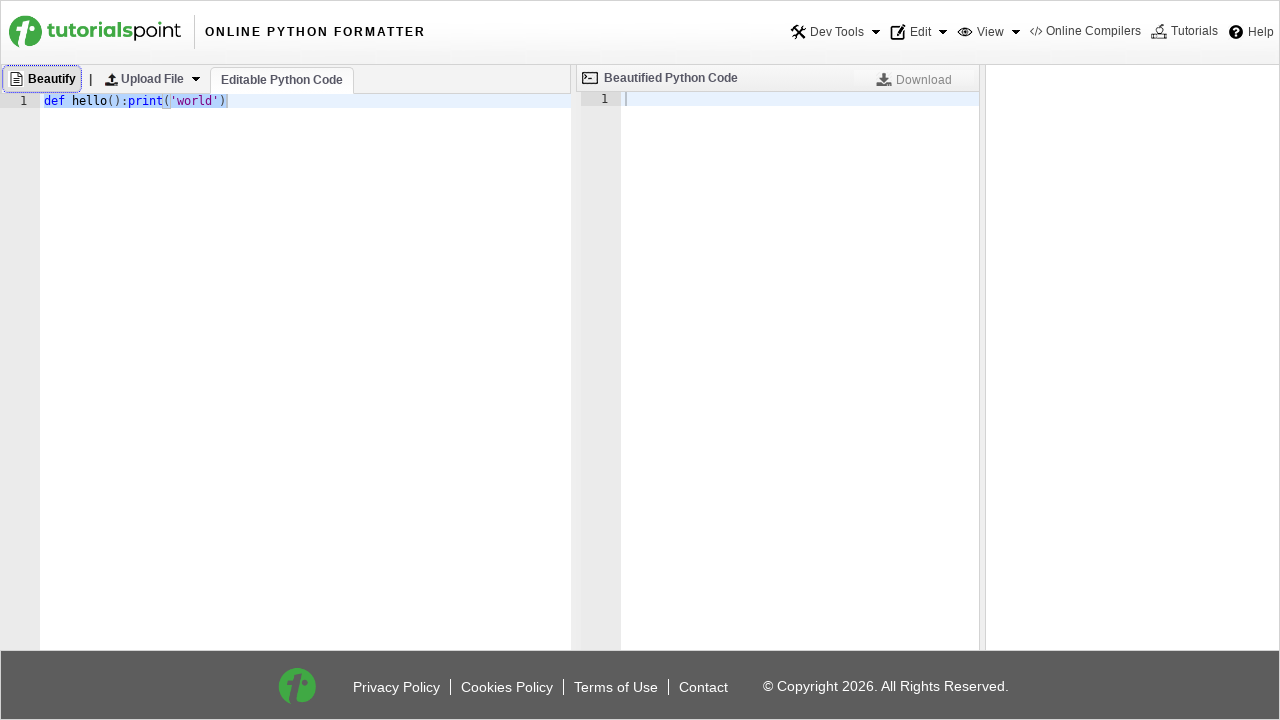

Formatted output appeared in result section
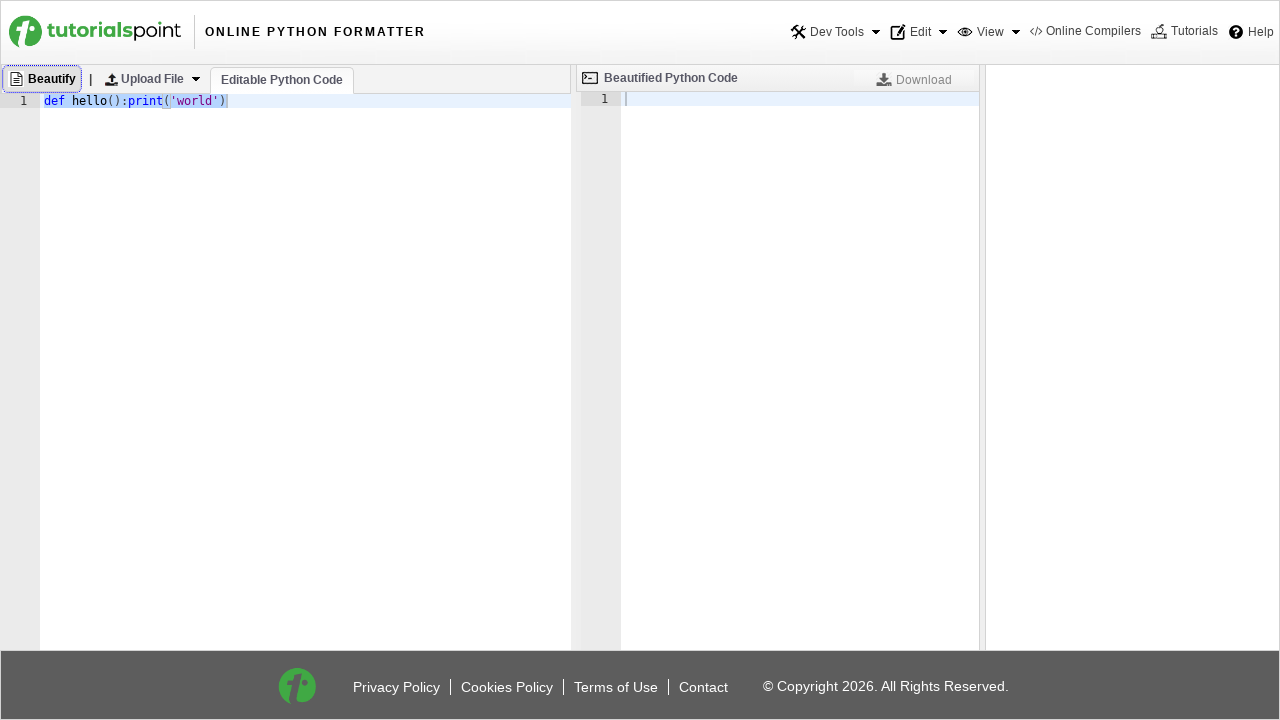

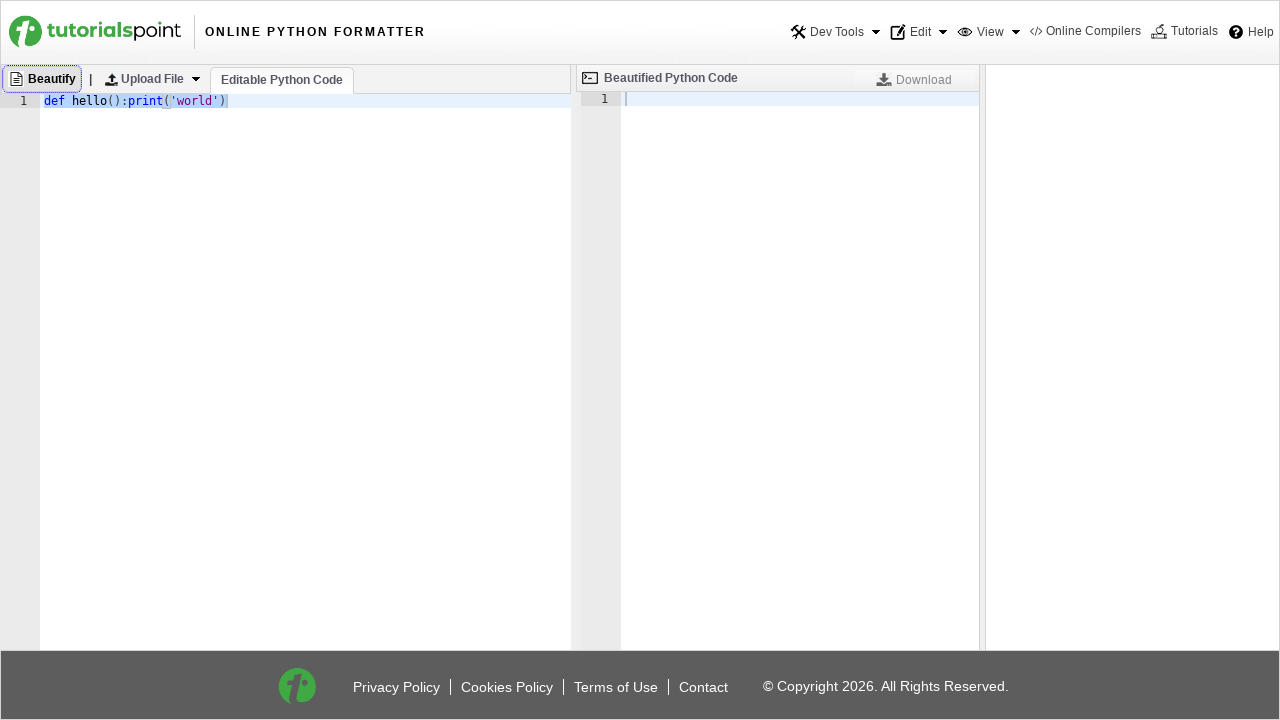